Tests the Contact Us form by navigating to the contact page, filling in name, email, subject, and message fields, uploading a file, submitting the form, accepting the alert, and verifying the success message is displayed.

Starting URL: http://automationexercise.com

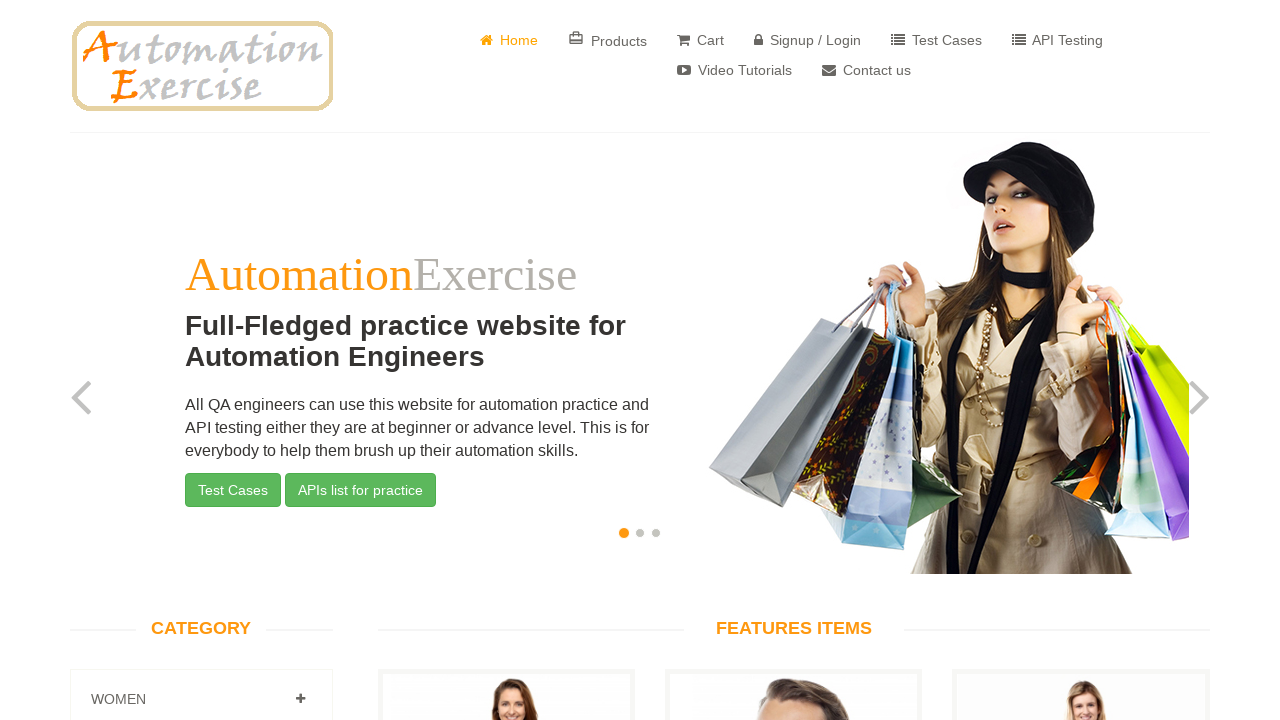

Waited for page to load (domcontentloaded)
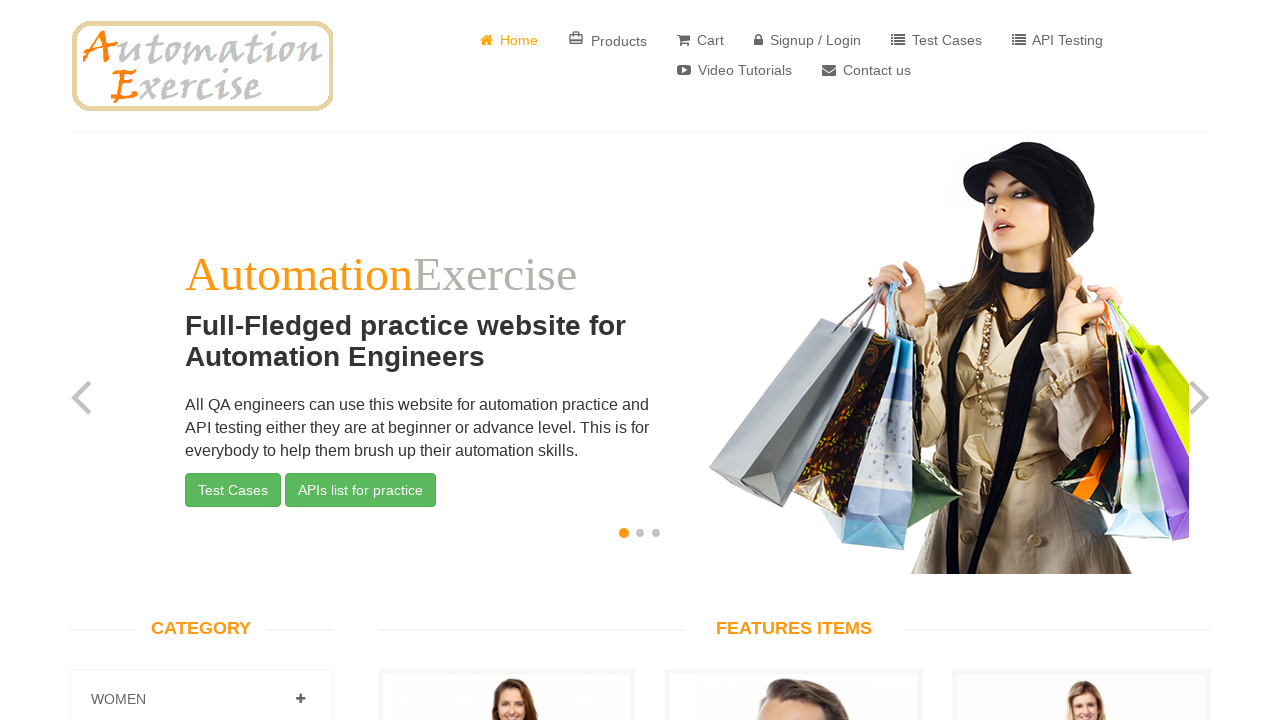

Clicked on 'Contact Us' button at (866, 70) on a[href='/contact_us']
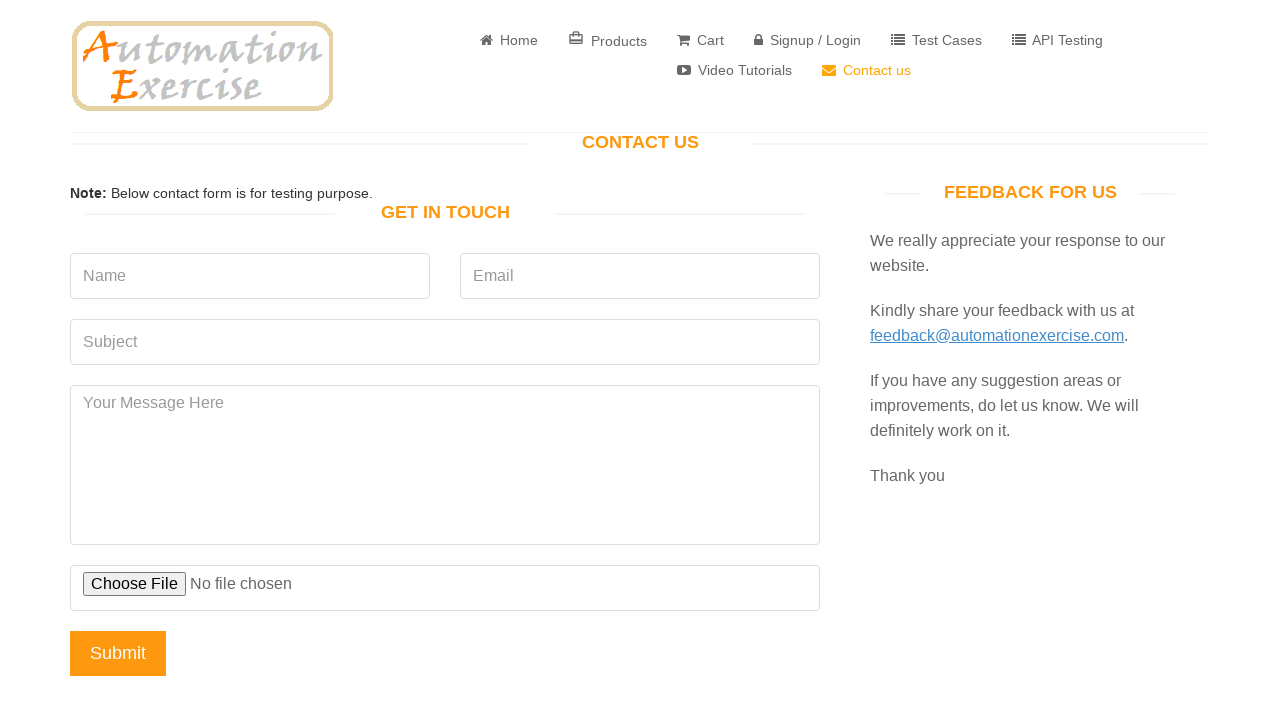

Verified 'Get In Touch' header is visible
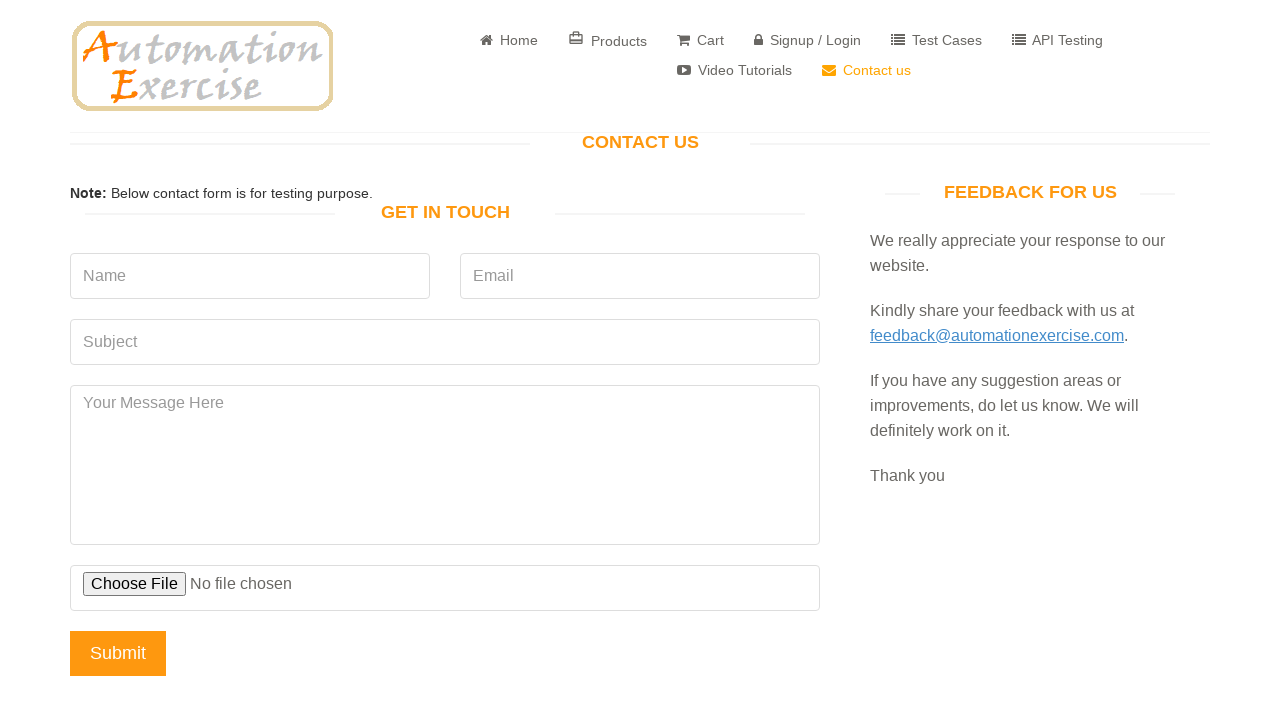

Filled name field with 'John Smith' on input[data-qa='name']
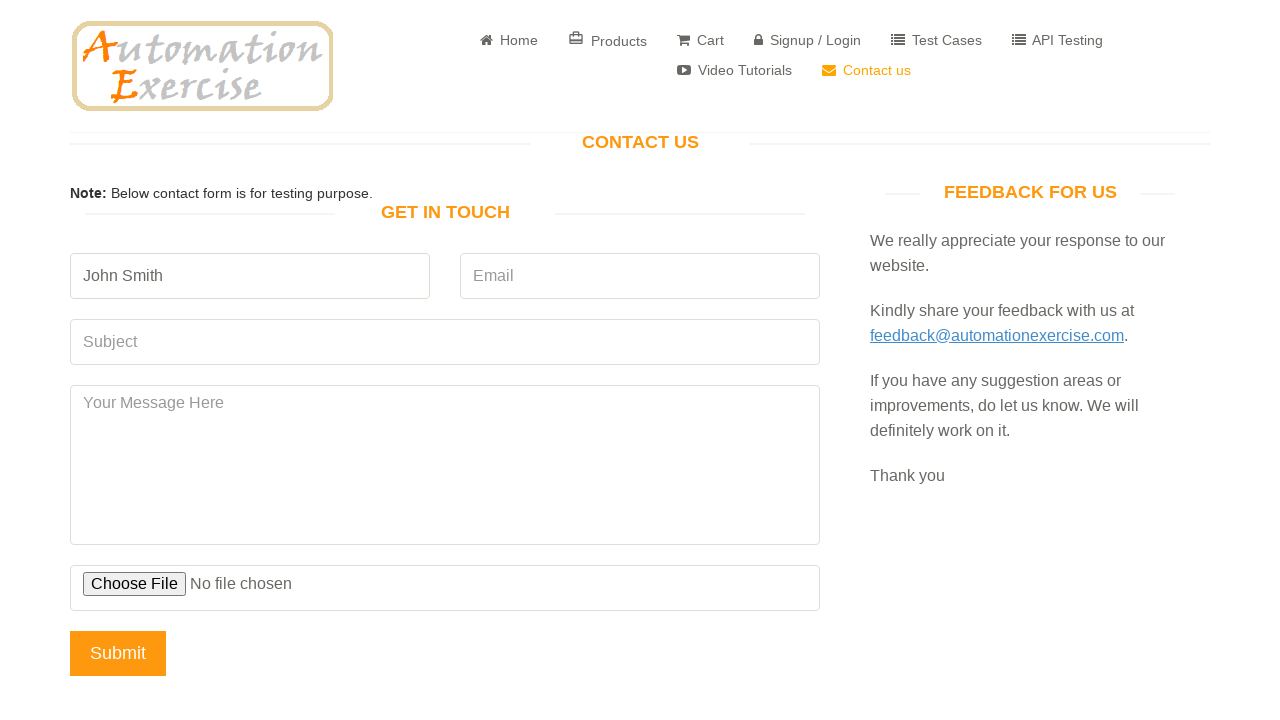

Filled email field with 'johnsmith742@example.com' on input[data-qa='email']
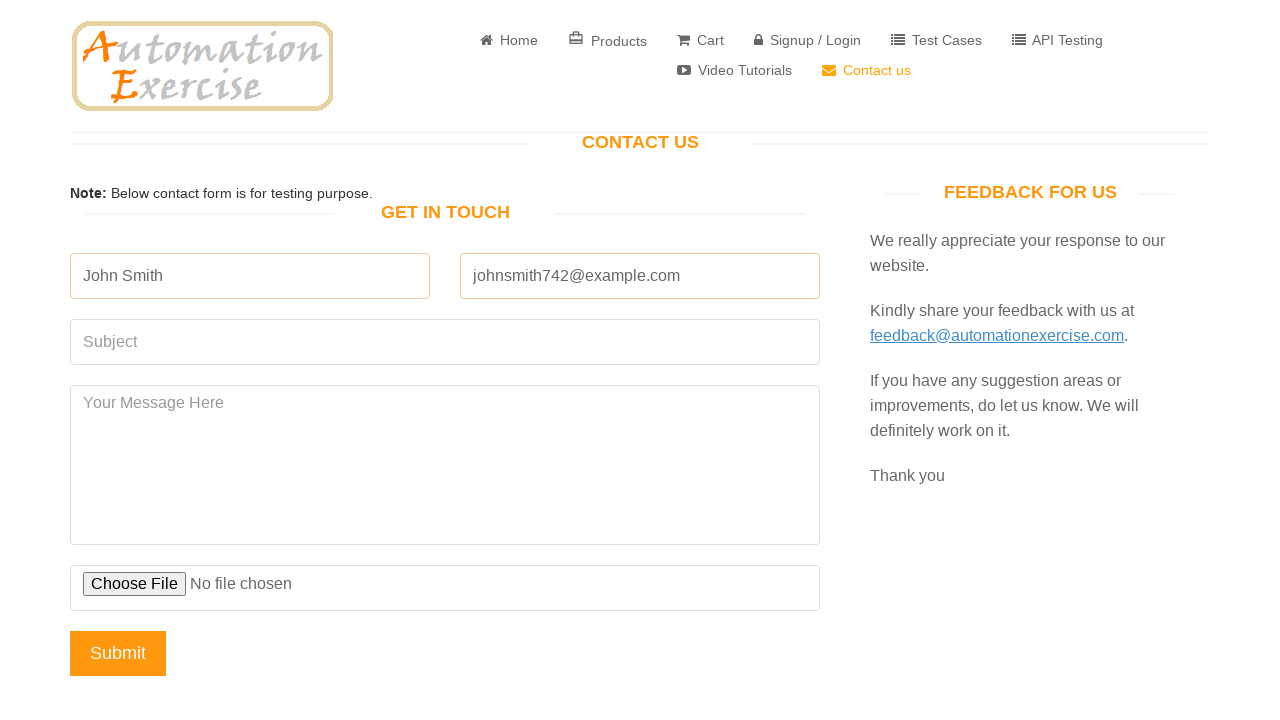

Filled subject field with 'Product Inquiry' on input[data-qa='subject']
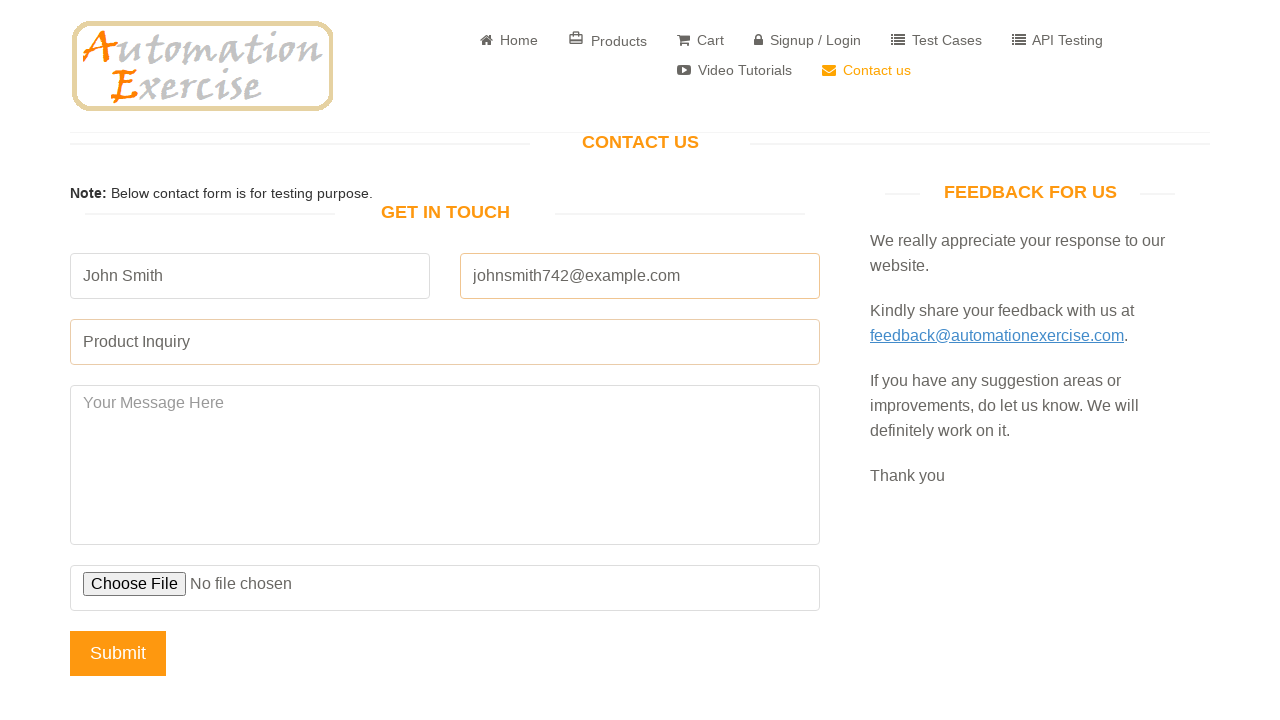

Filled message field with inquiry text on textarea[data-qa='message']
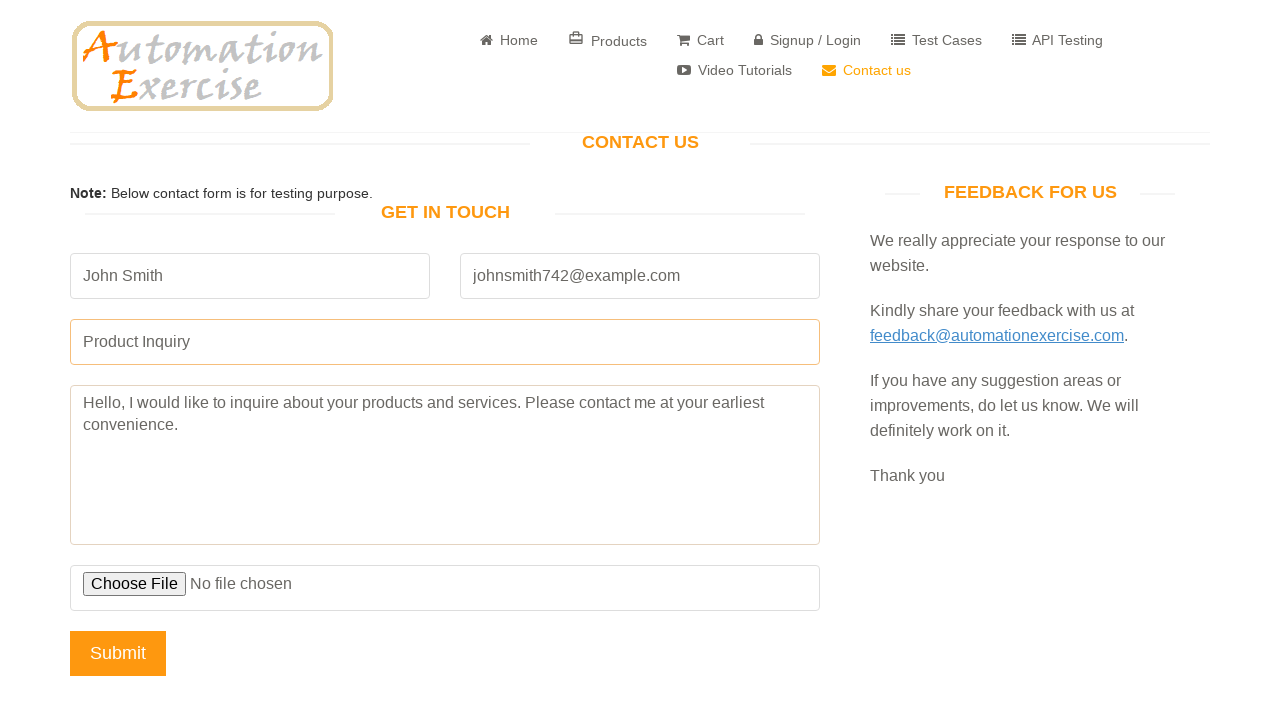

Skipped file upload (no test file available)
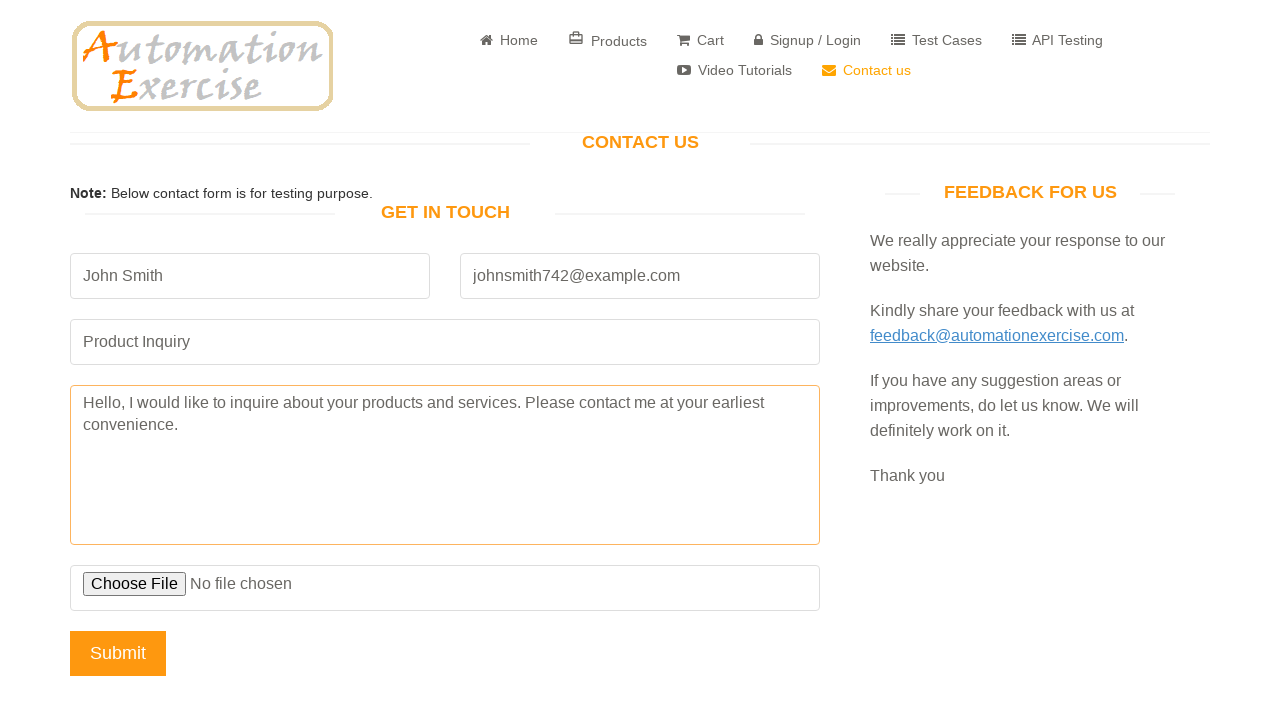

Clicked 'Submit' button at (118, 653) on input[data-qa='submit-button']
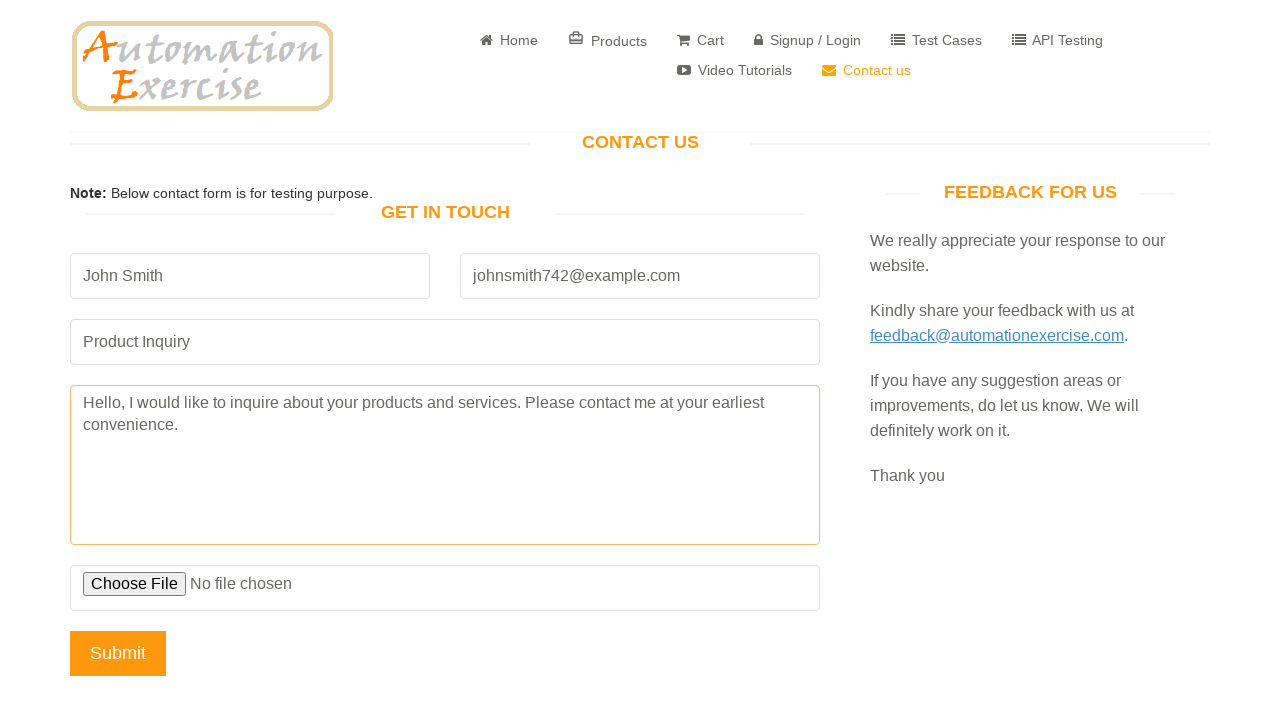

Set up dialog handler to accept alerts
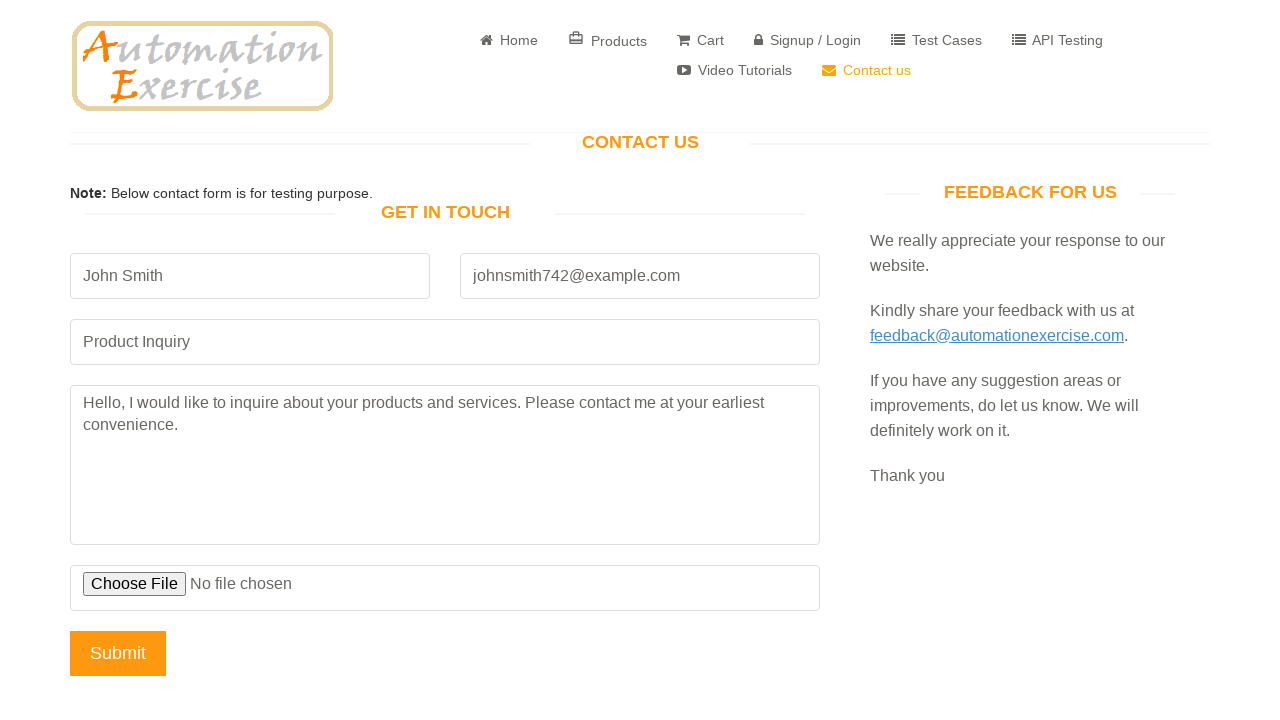

Clicked 'Submit' button again and accepted alert at (118, 653) on input[data-qa='submit-button']
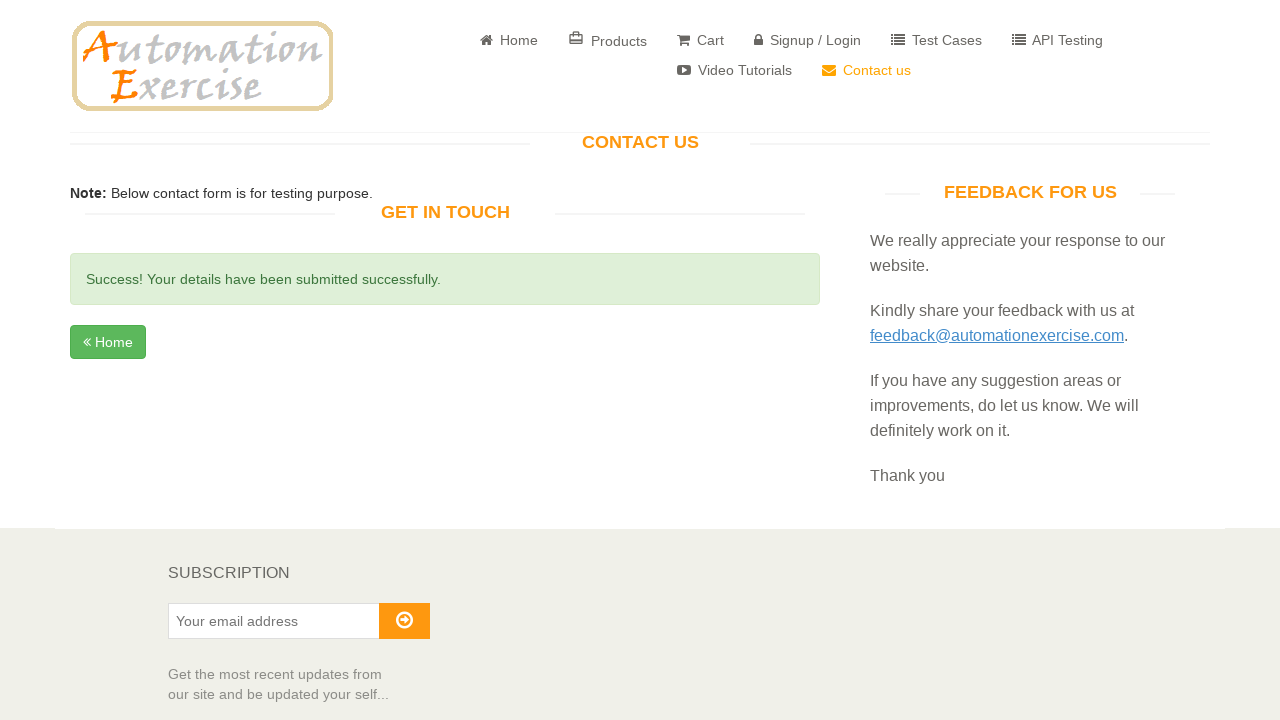

Verified success message is displayed
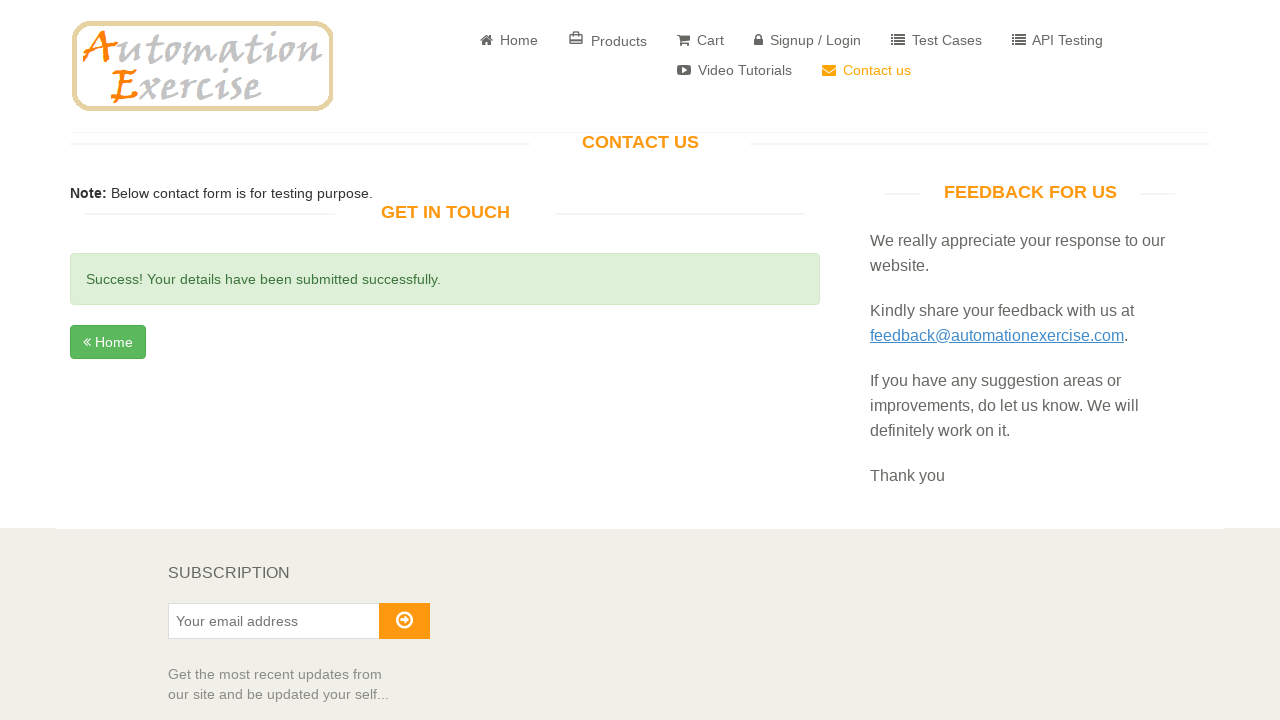

Clicked 'Home' button to return to home page at (509, 40) on a:has-text('Home')
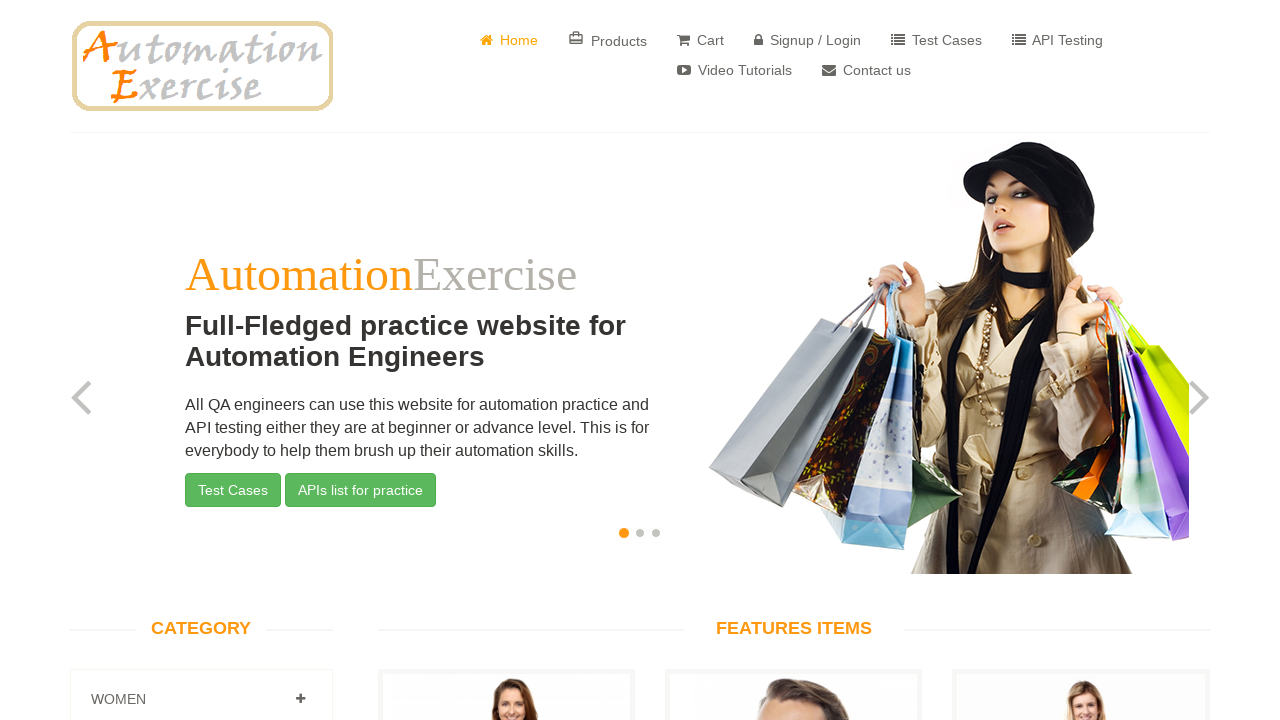

Verified navigation to home page
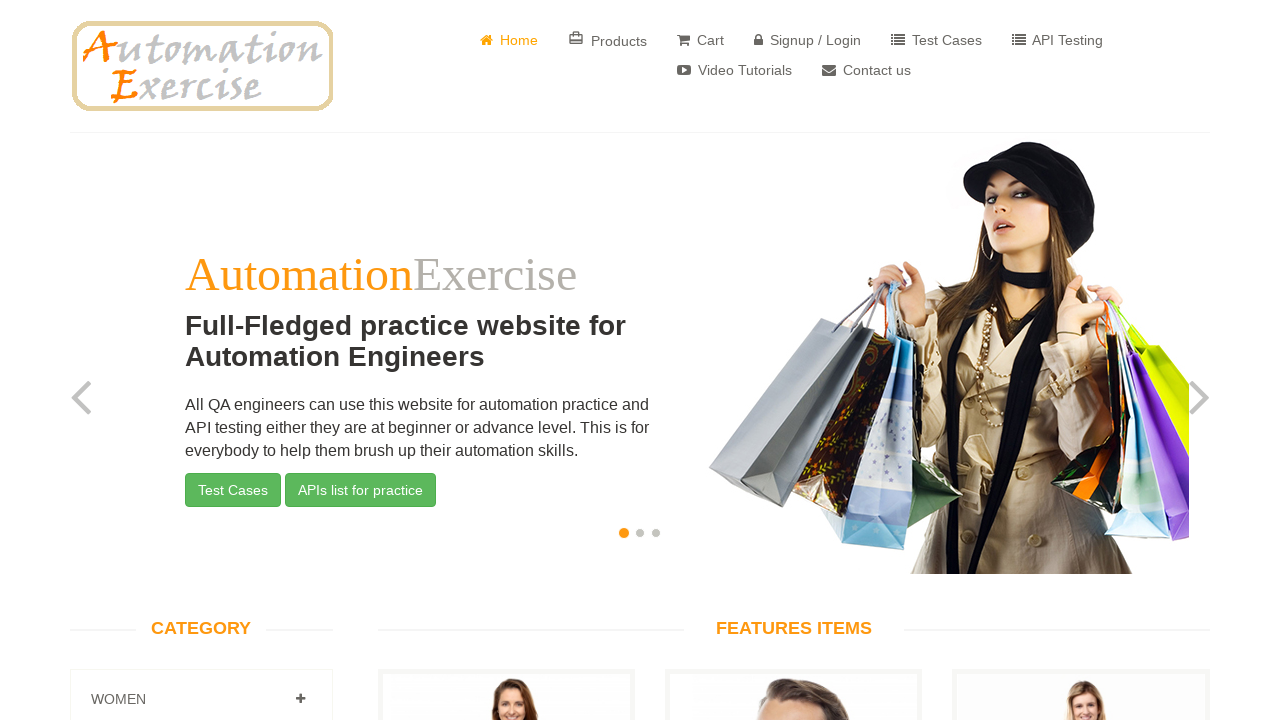

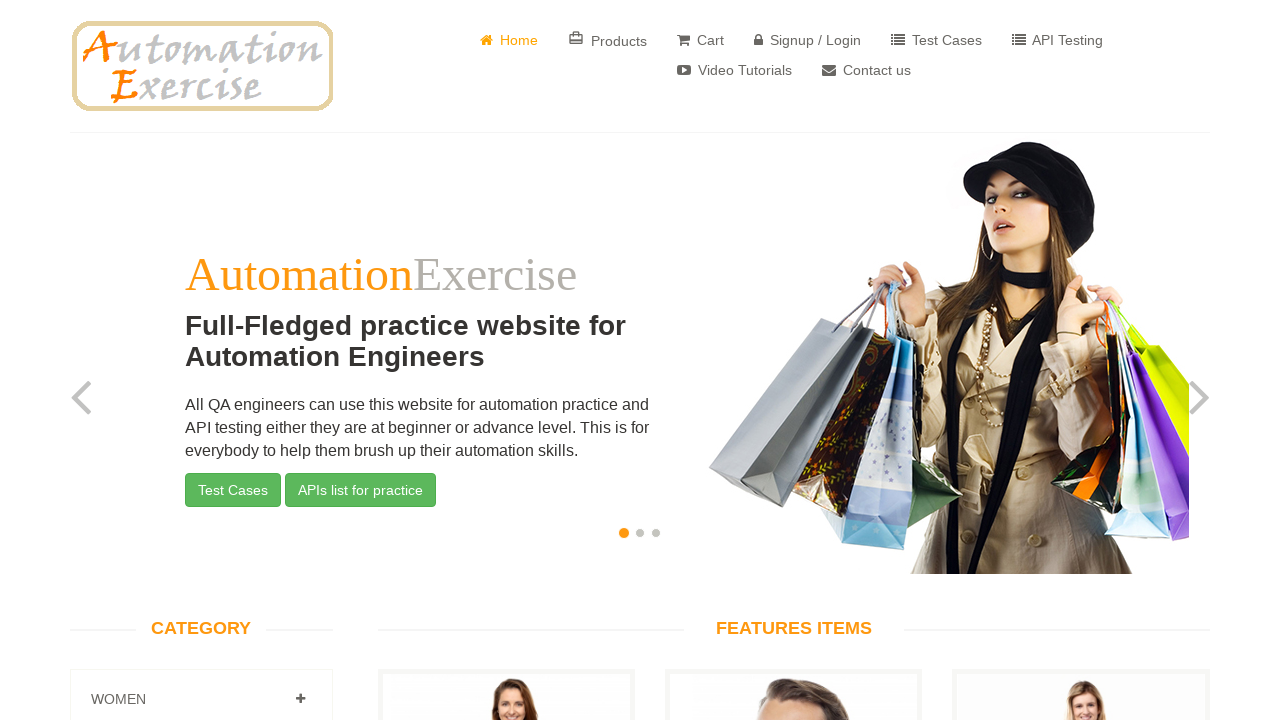